Tests responsive layout by resizing the browser window to different screen sizes (desktop, tablet, mobile)

Starting URL: https://remsfal.de/

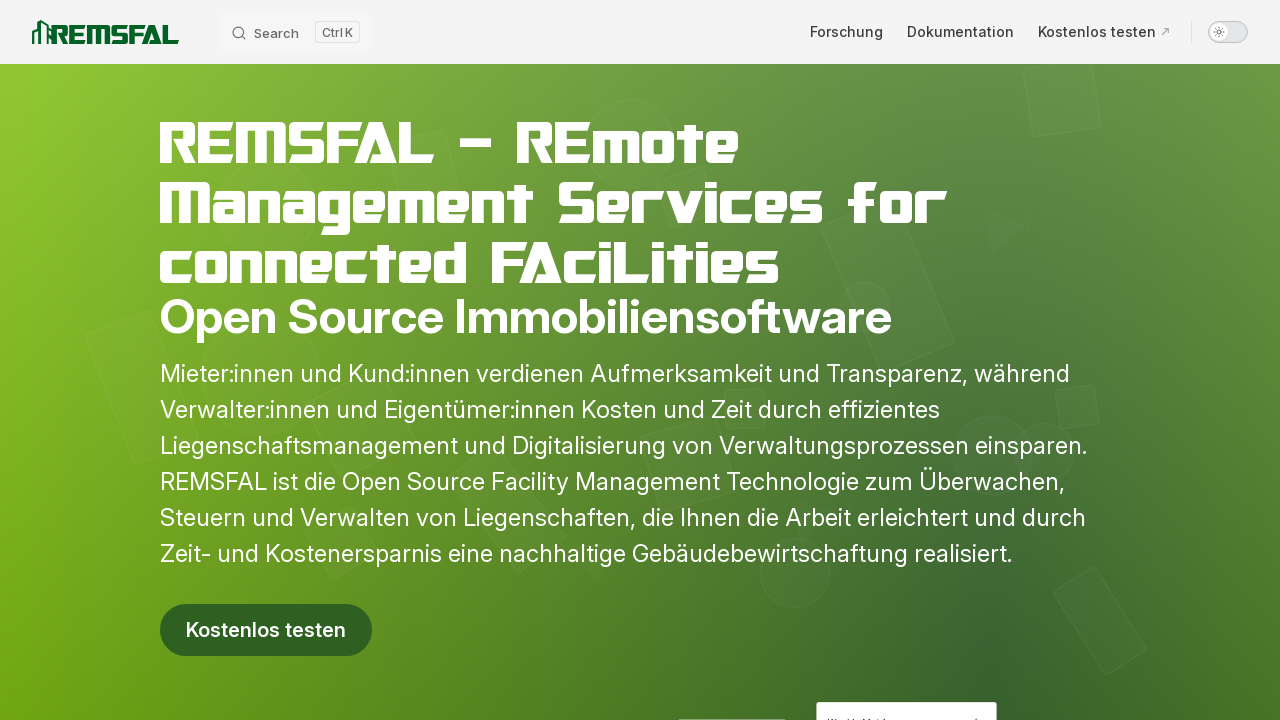

Set viewport size to Large Desktop (1920x1080)
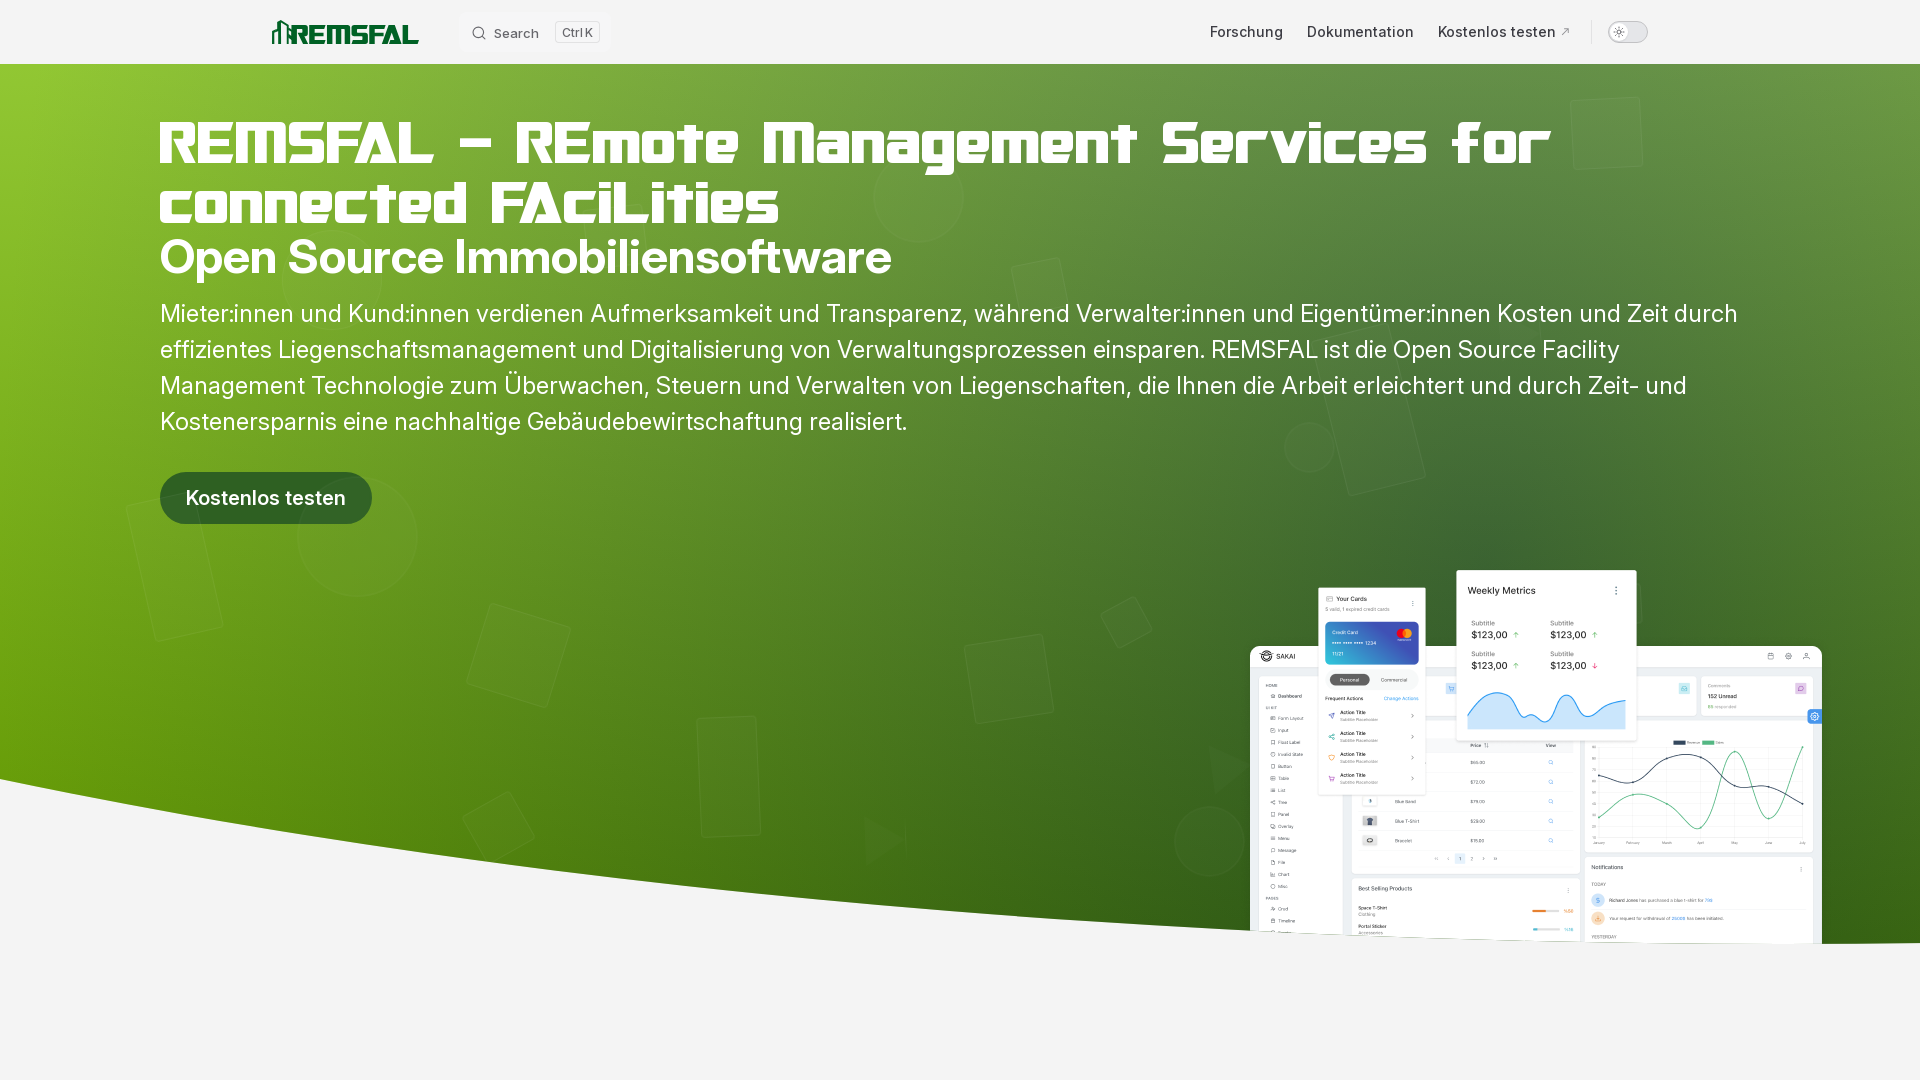

Waited for layout to adjust at Large Desktop size
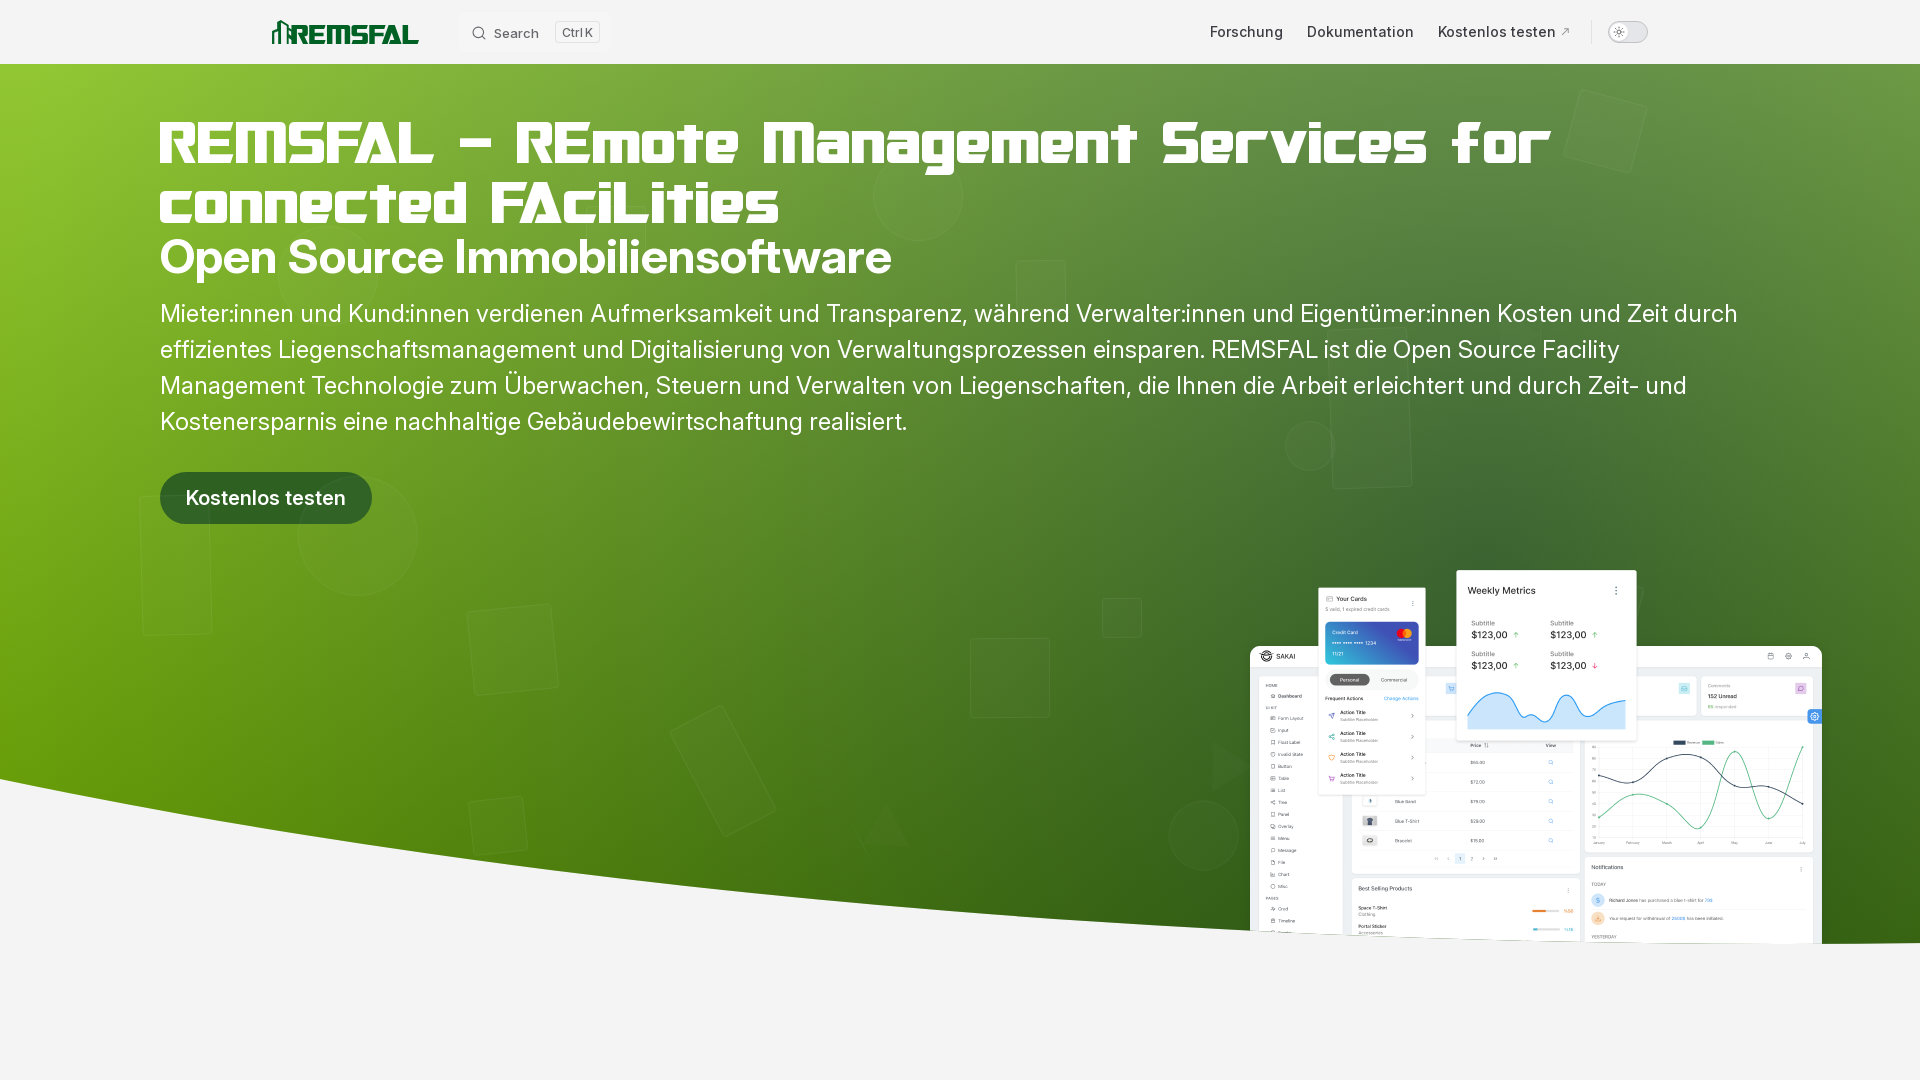

Set viewport size to Small Desktop (1366x768)
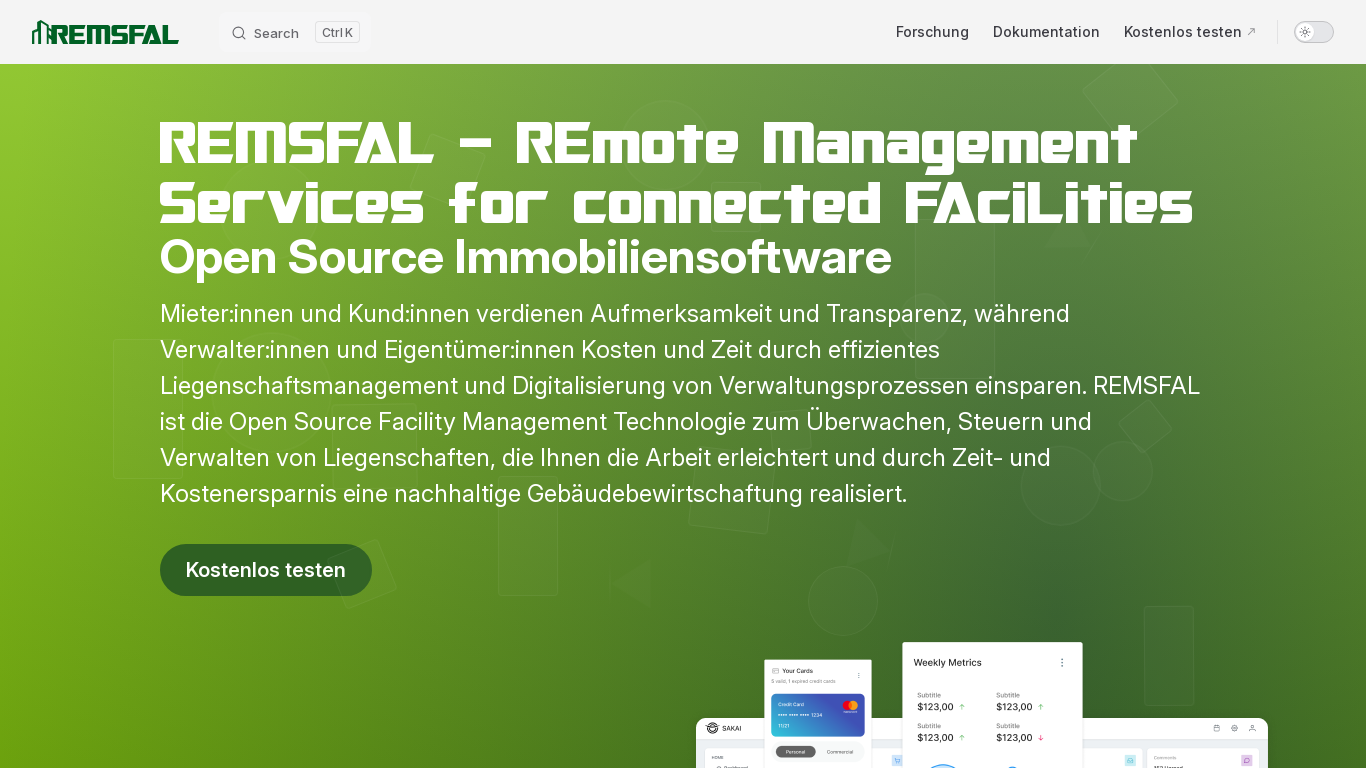

Waited for layout to adjust at Small Desktop size
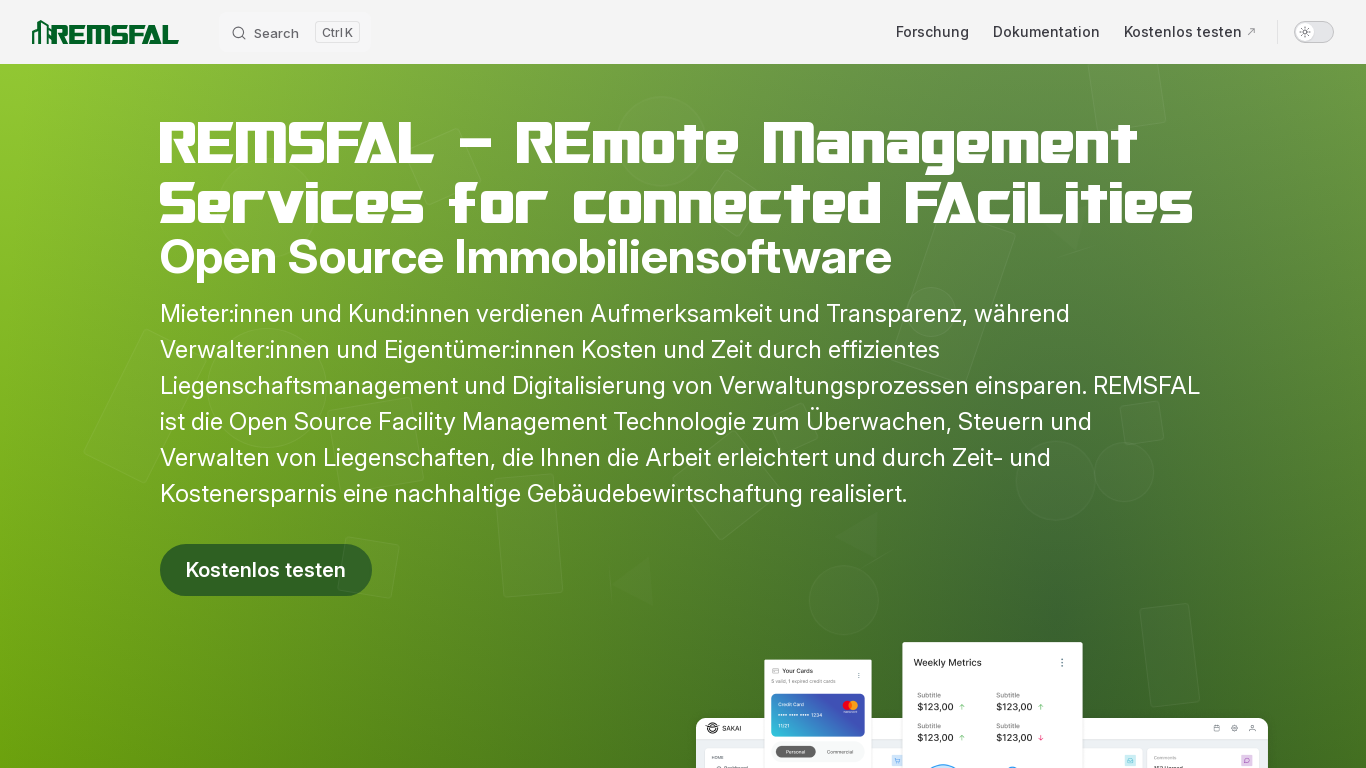

Set viewport size to Tablet (768x1024)
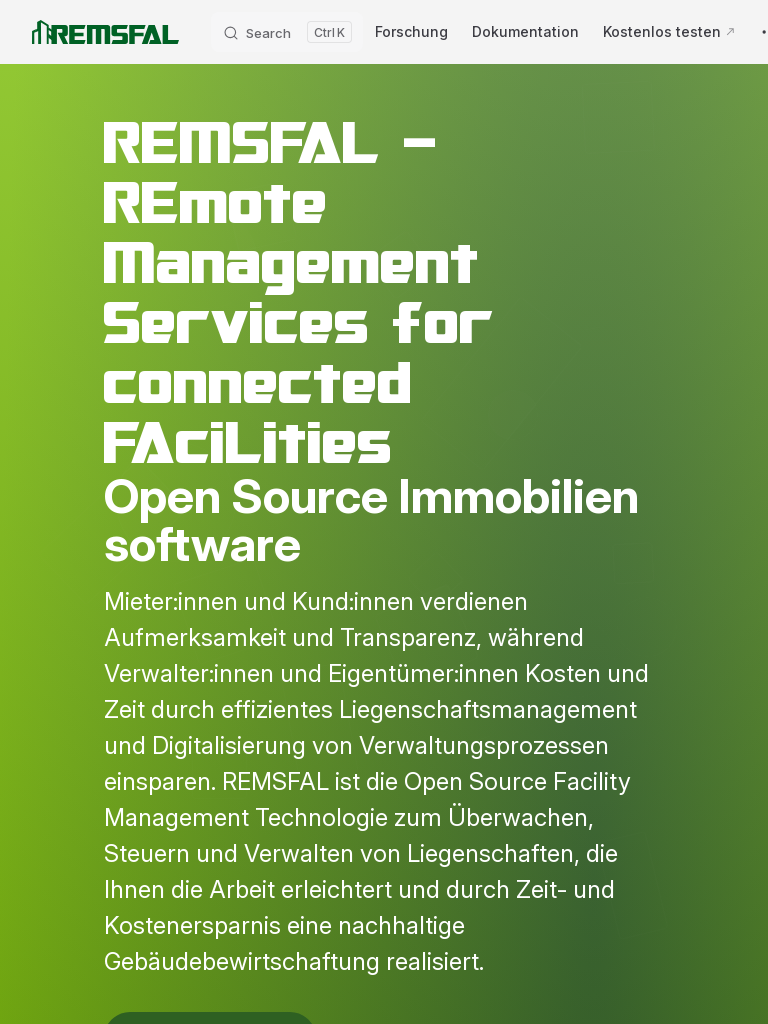

Waited for layout to adjust at Tablet size
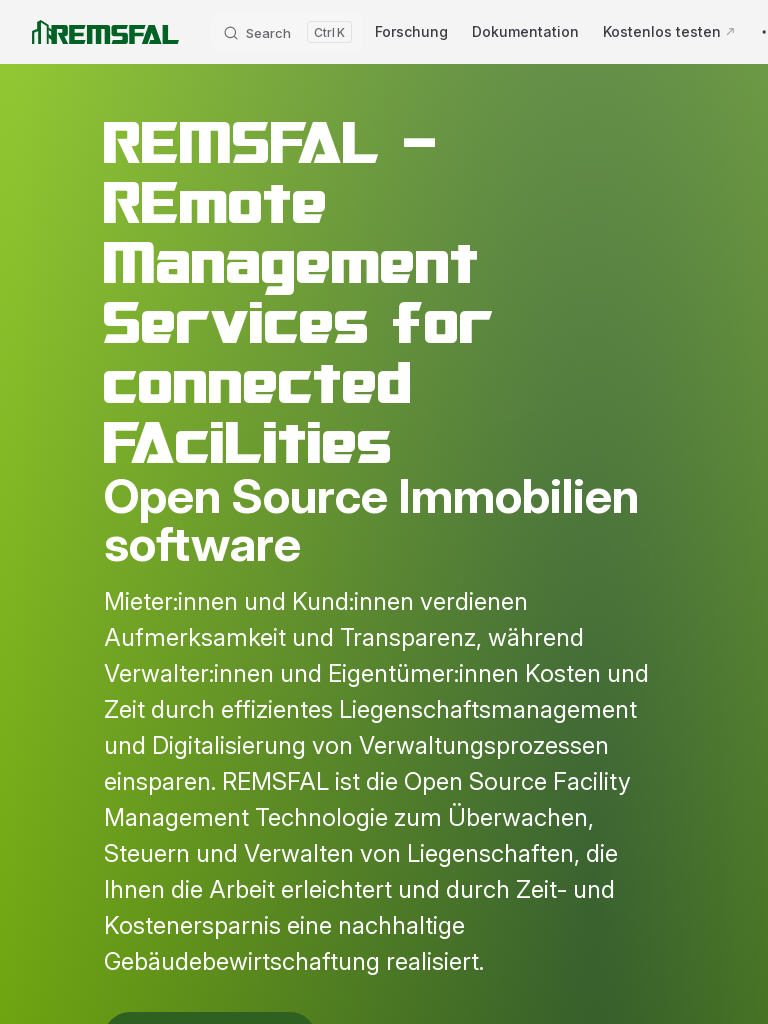

Set viewport size to Mobile (375x667)
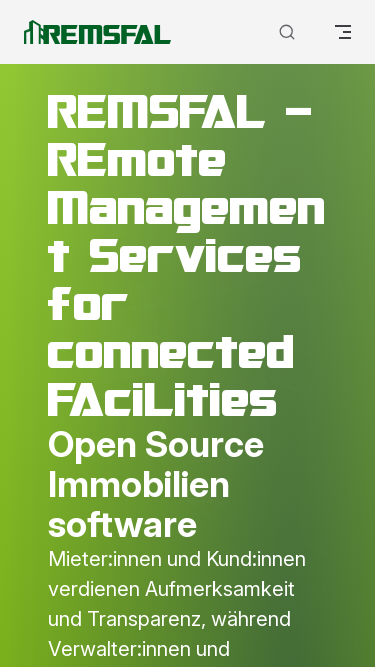

Waited for layout to adjust at Mobile size
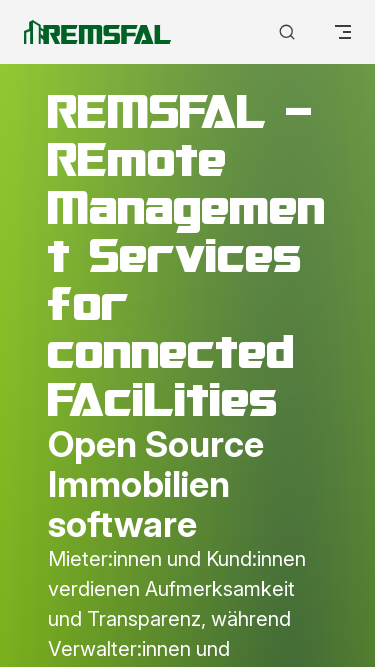

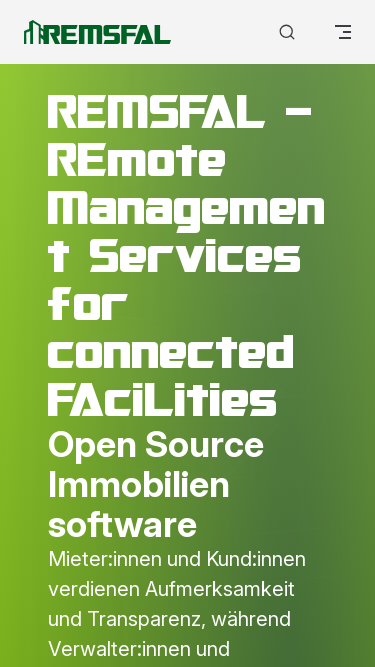